Tests the text box form by filling in full name, email, current address, and permanent address fields, then submitting the form

Starting URL: https://demoqa.com/text-box

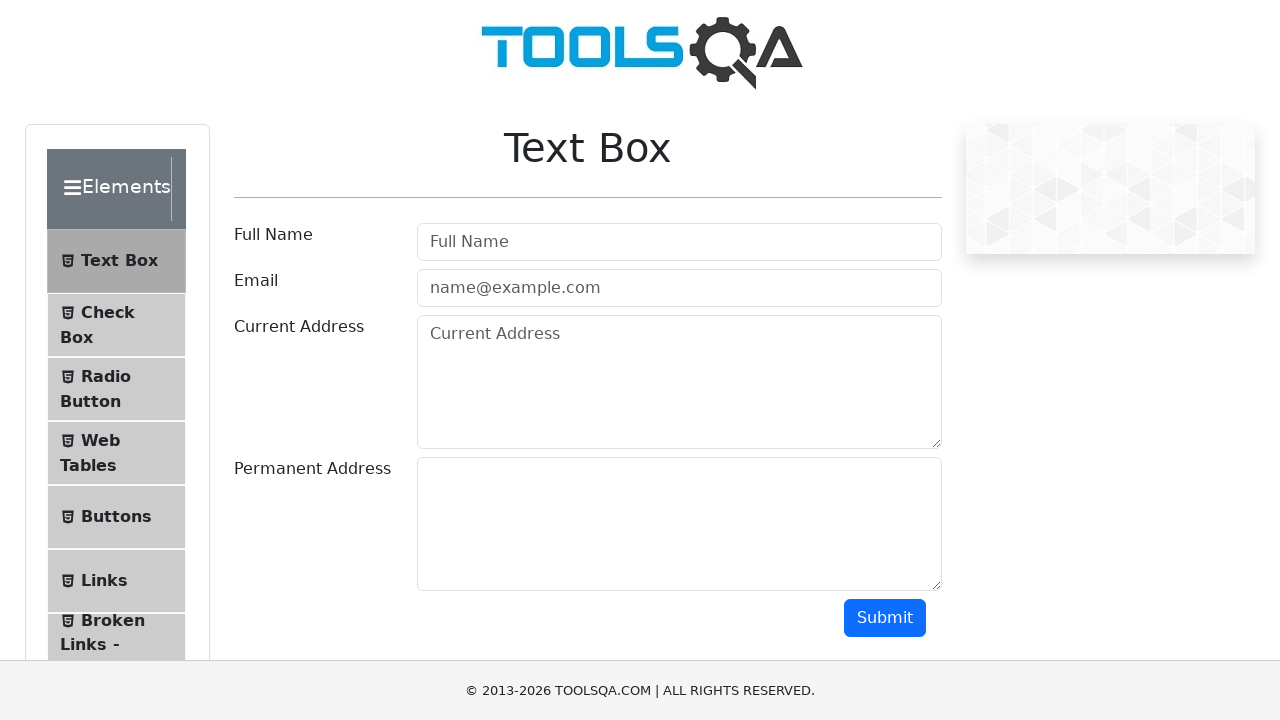

Filled full name field with 'Tuba Khan' on #userName
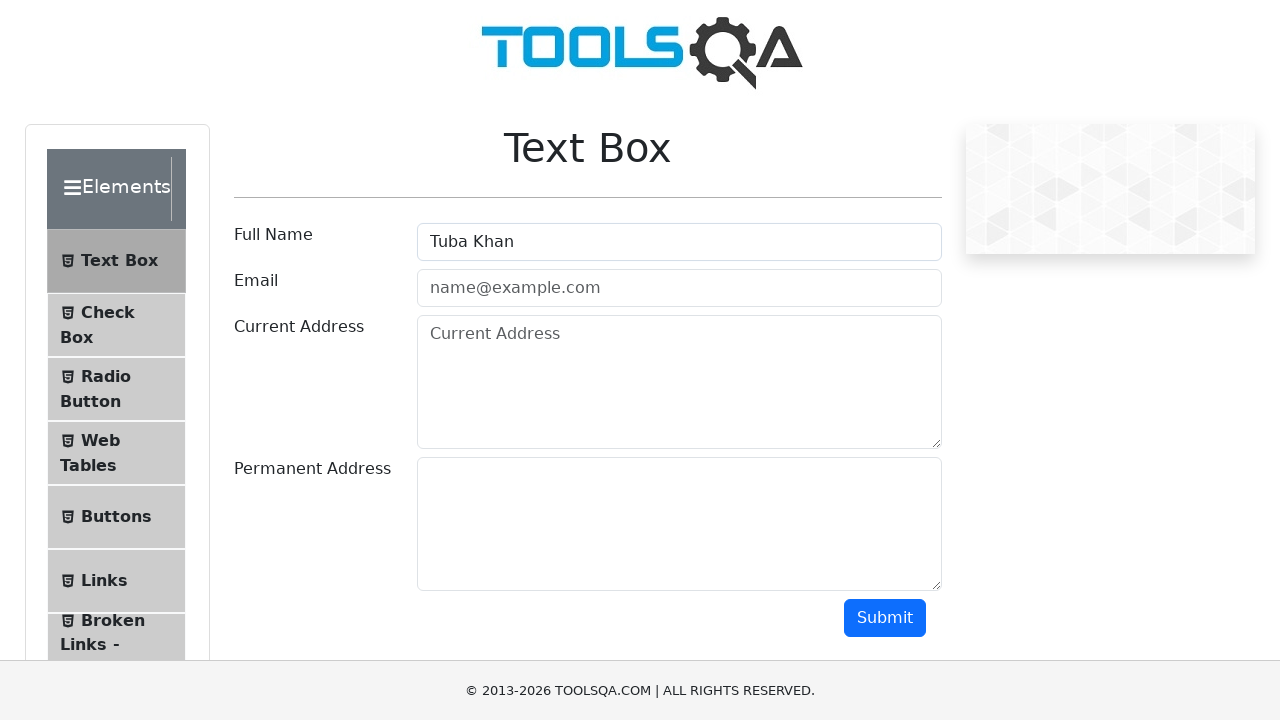

Filled email field with 'tn.masroor@gmail.com' on #userEmail
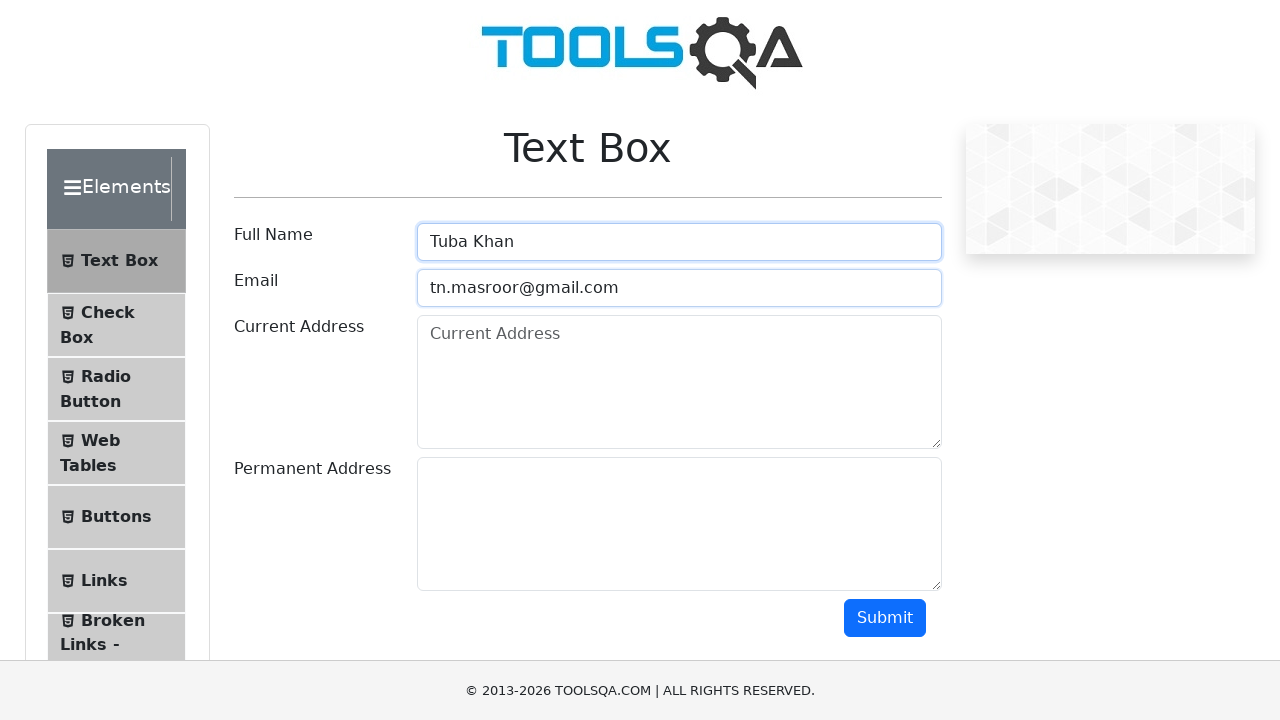

Filled current address field with 'Hisings Backa' on #currentAddress
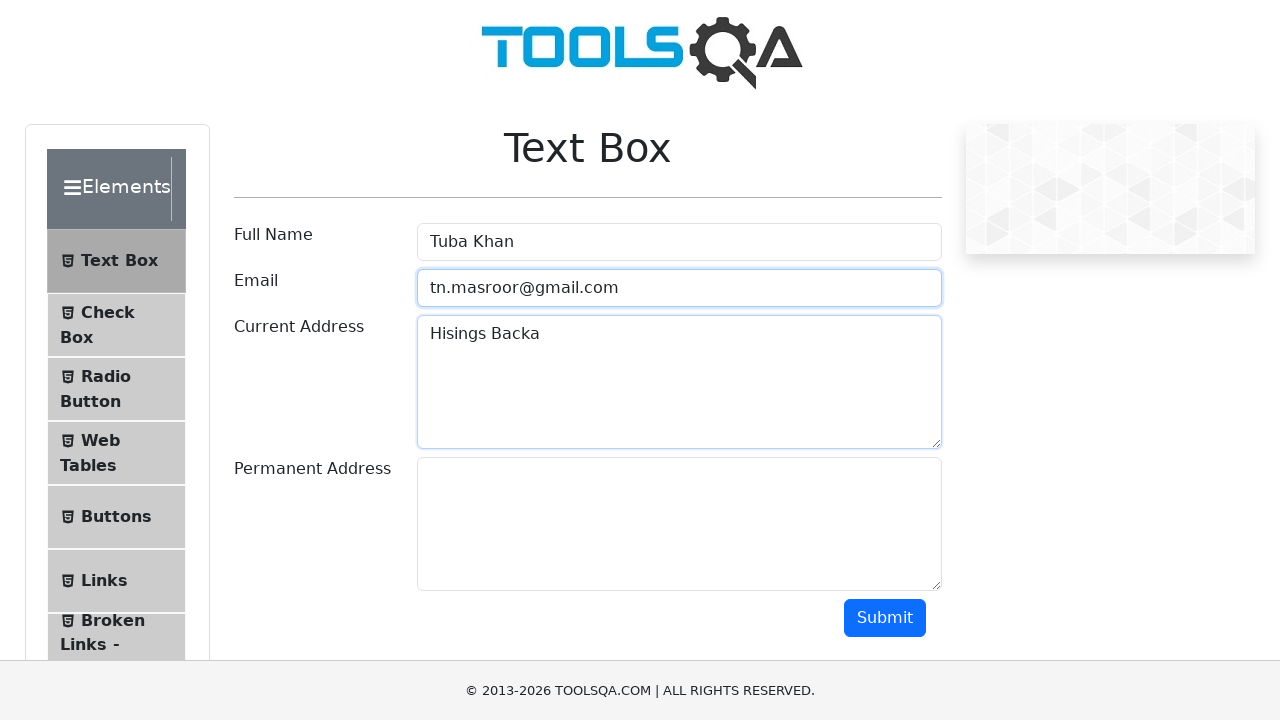

Filled permanent address field with 'Ovralidsgatan' on #permanentAddress
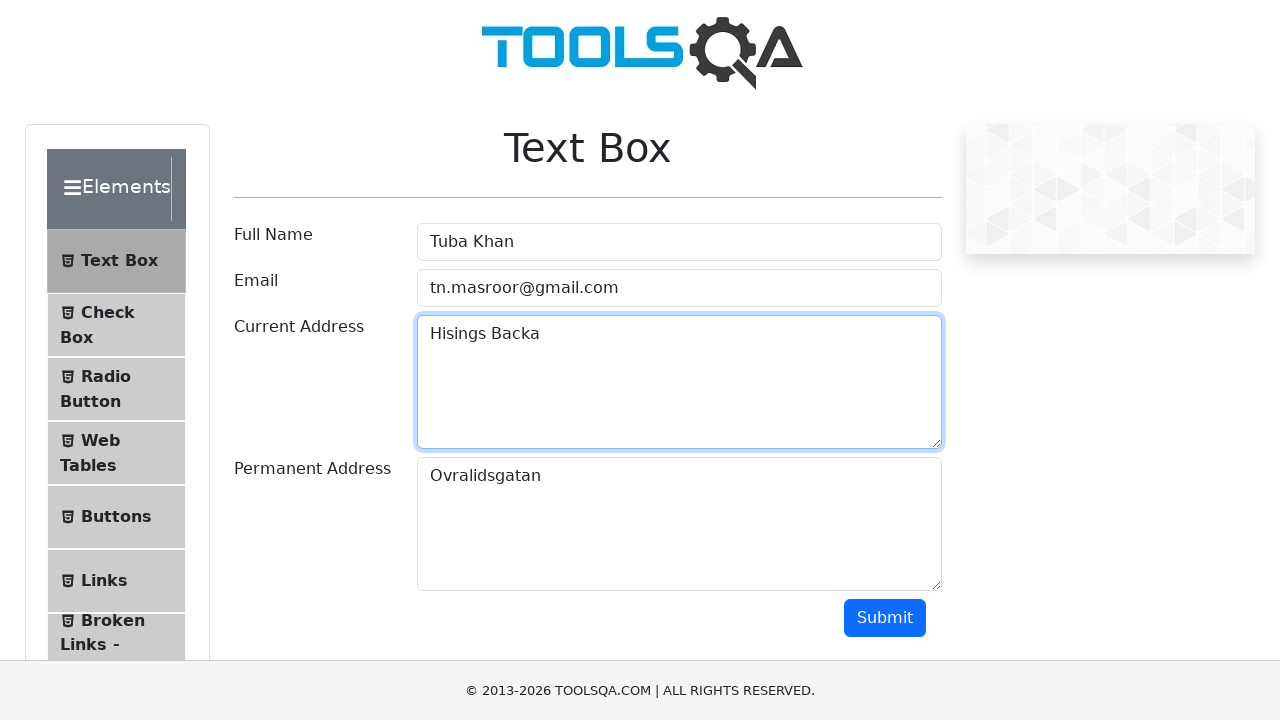

Clicked submit button to submit the form at (885, 618) on #submit
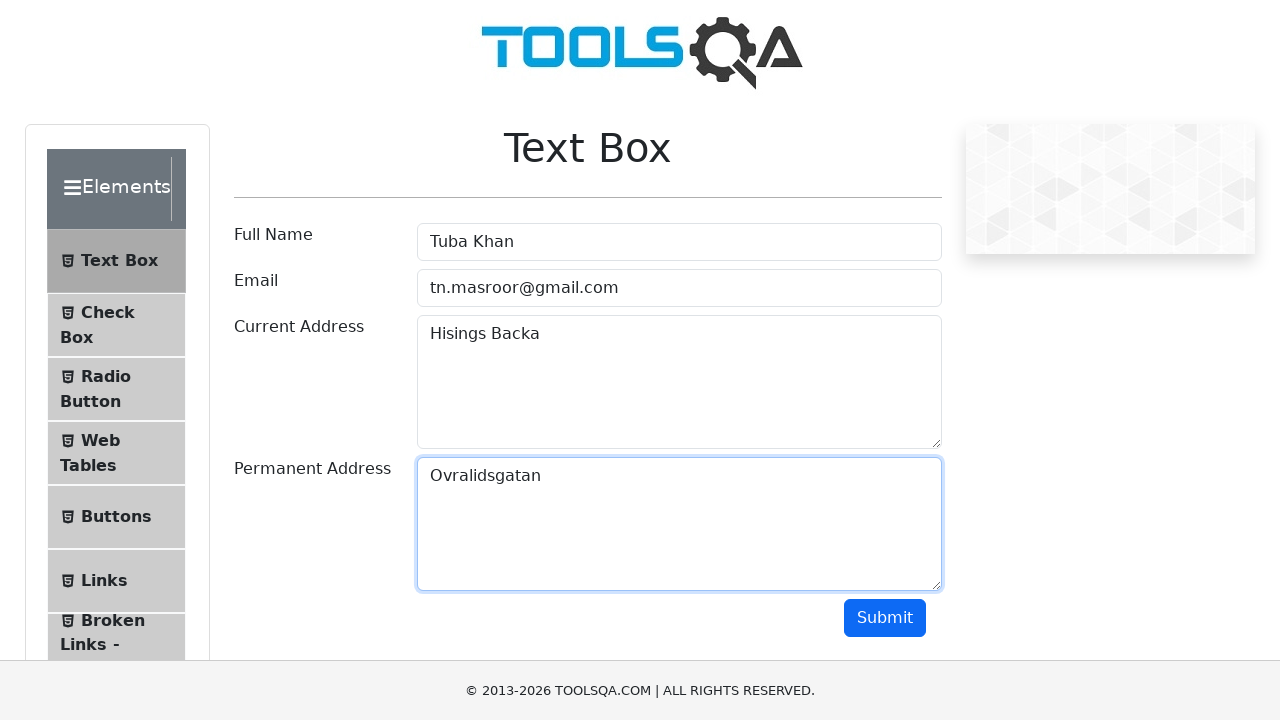

Waited for form submission to complete
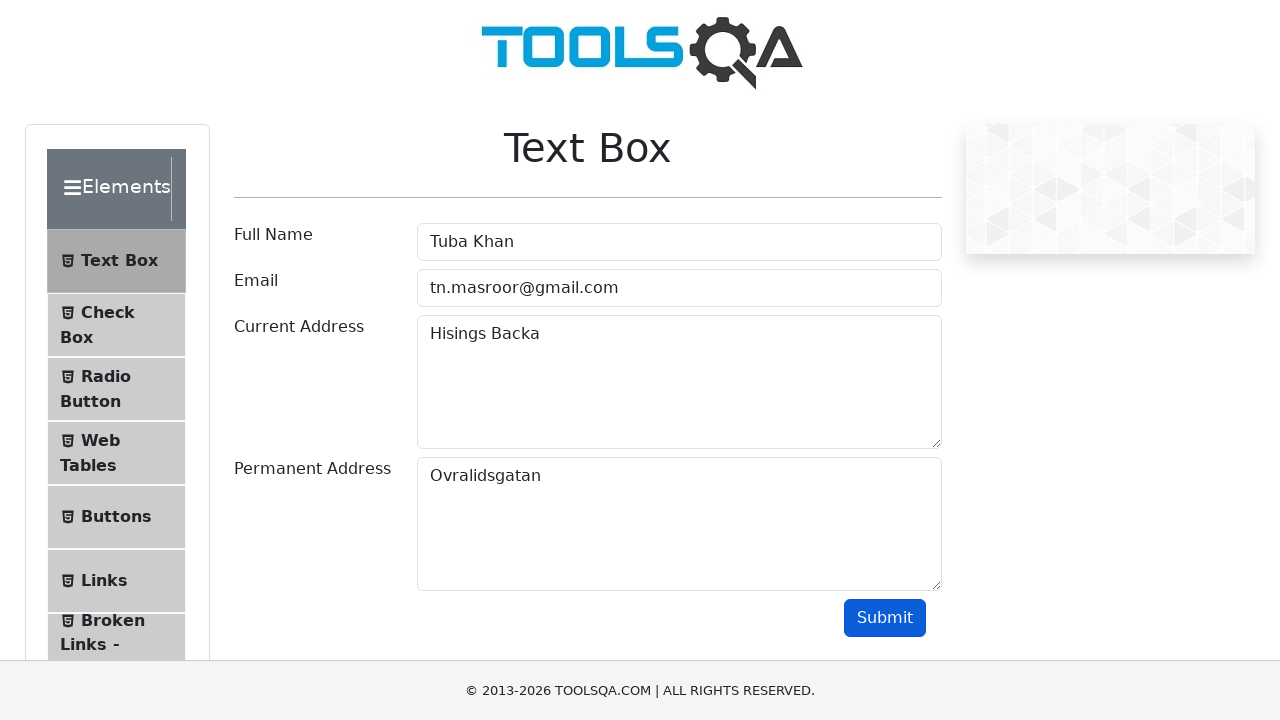

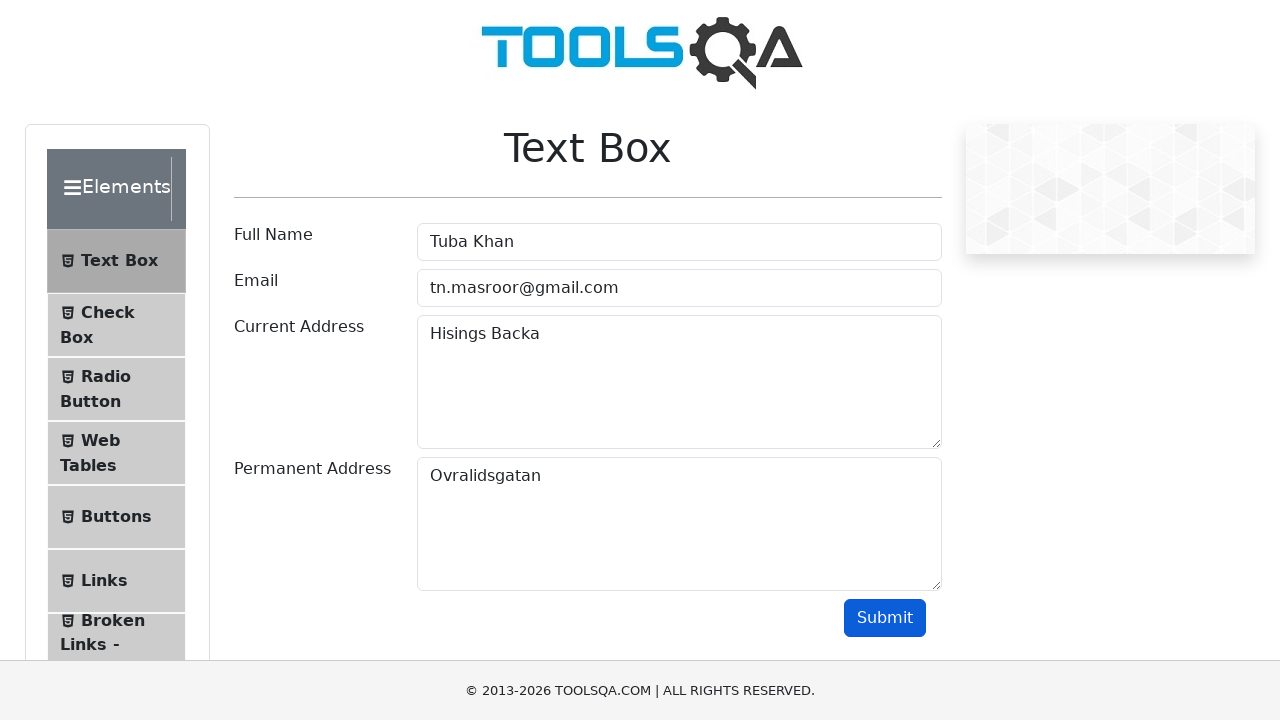